Tests that whitespace is trimmed from edited todo text

Starting URL: https://demo.playwright.dev/todomvc

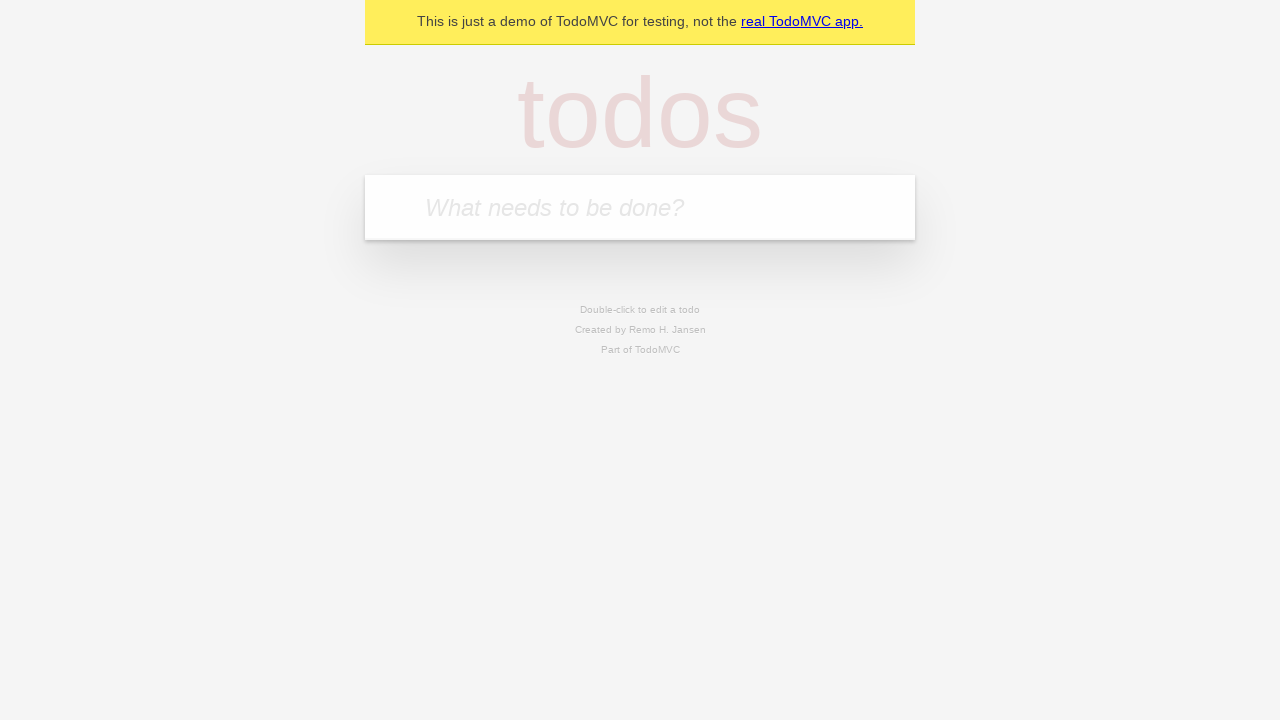

Filled todo input with 'buy some cheese' on internal:attr=[placeholder="What needs to be done?"i]
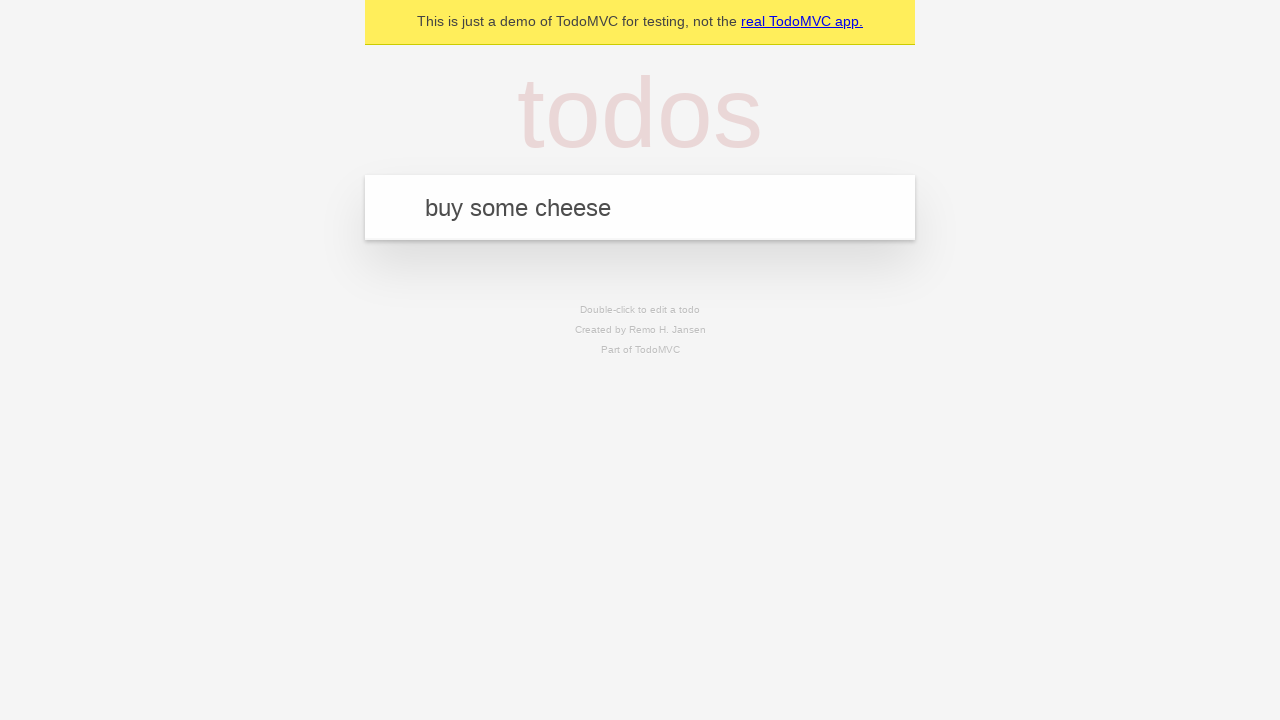

Pressed Enter to create first todo on internal:attr=[placeholder="What needs to be done?"i]
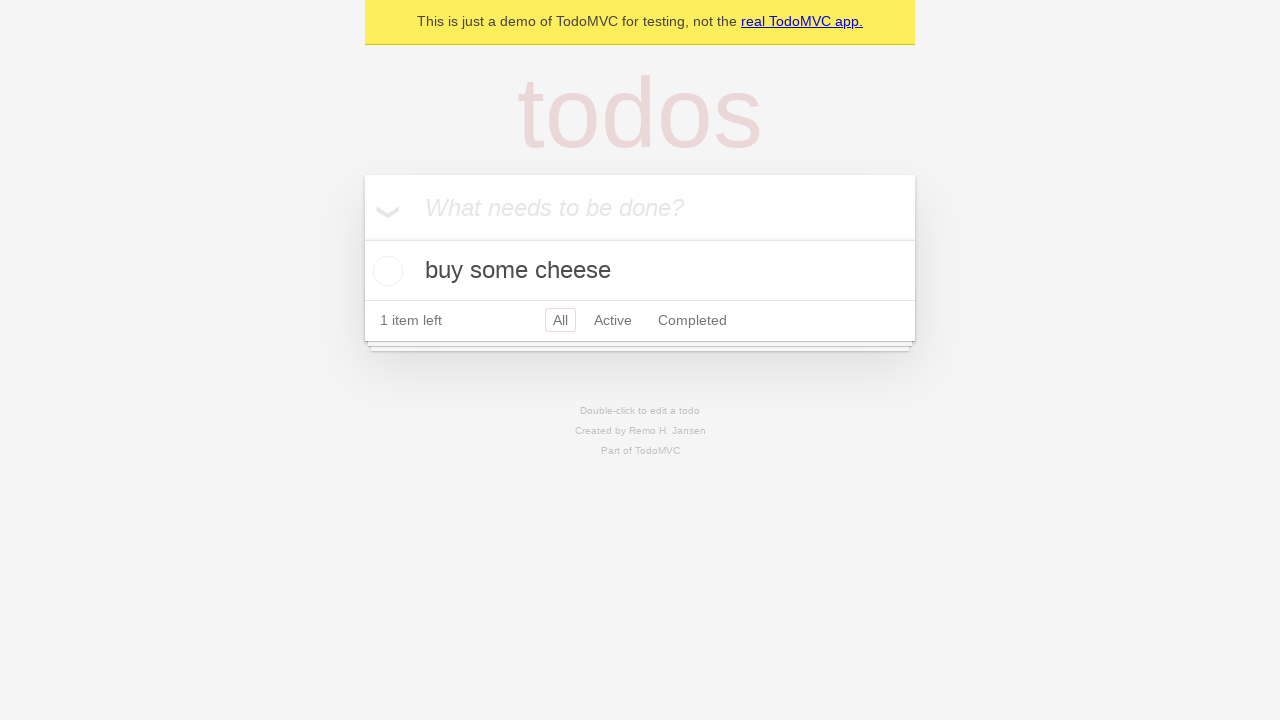

Filled todo input with 'feed the cat' on internal:attr=[placeholder="What needs to be done?"i]
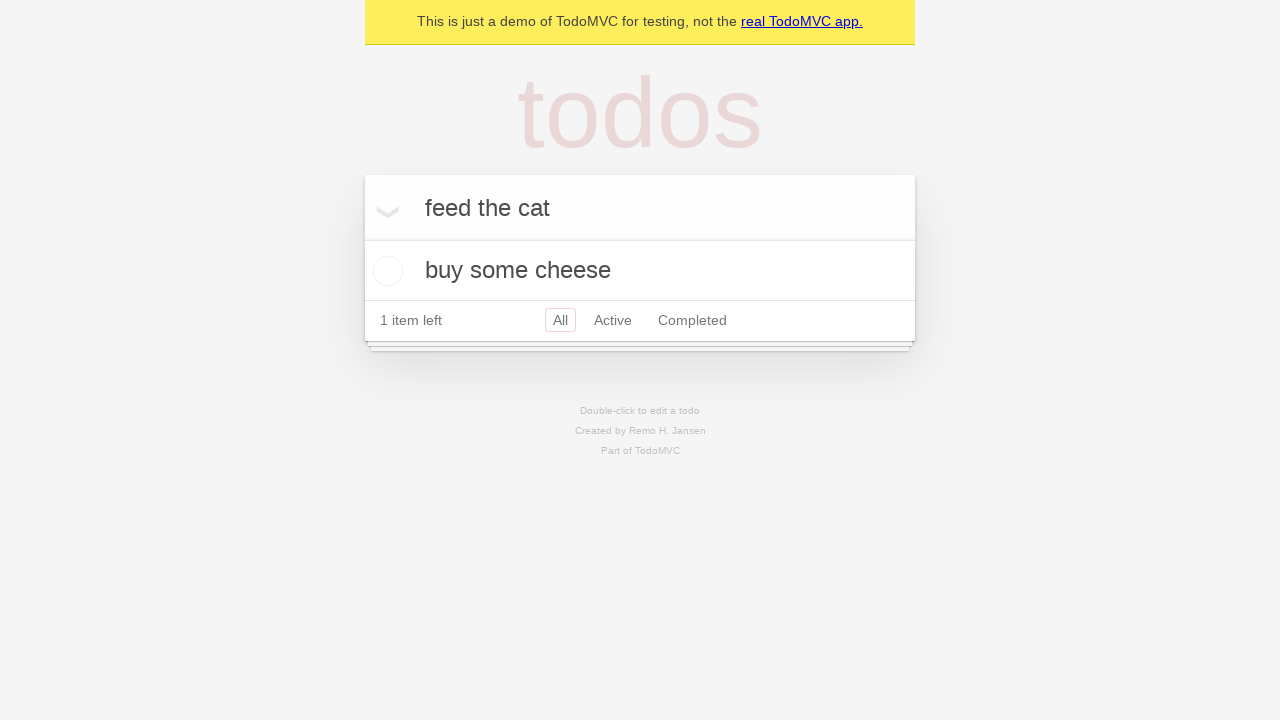

Pressed Enter to create second todo on internal:attr=[placeholder="What needs to be done?"i]
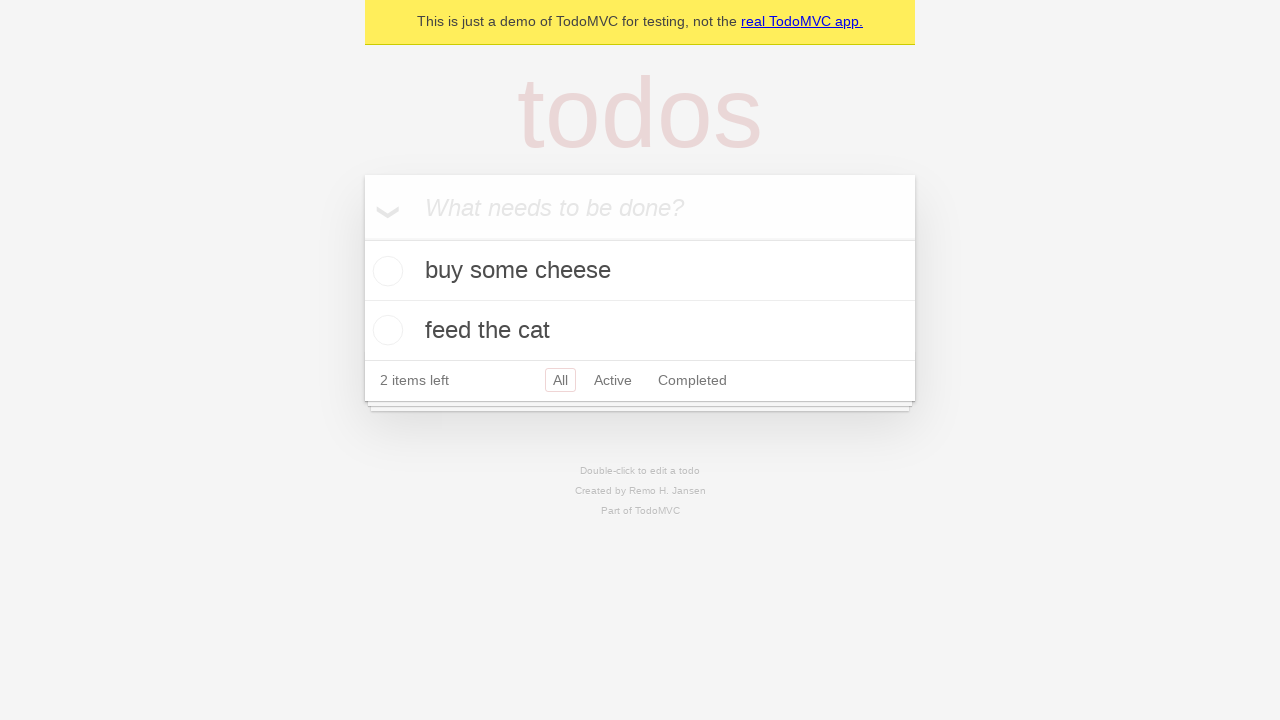

Filled todo input with 'book a doctors appointment' on internal:attr=[placeholder="What needs to be done?"i]
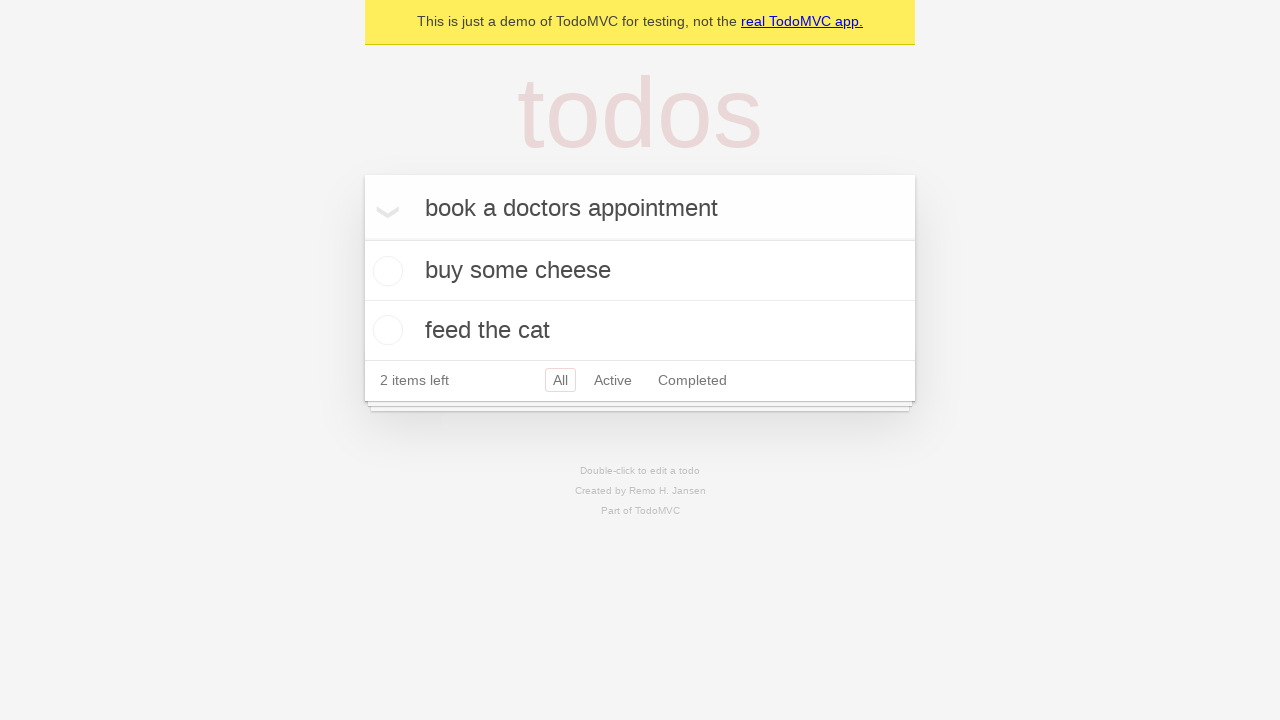

Pressed Enter to create third todo on internal:attr=[placeholder="What needs to be done?"i]
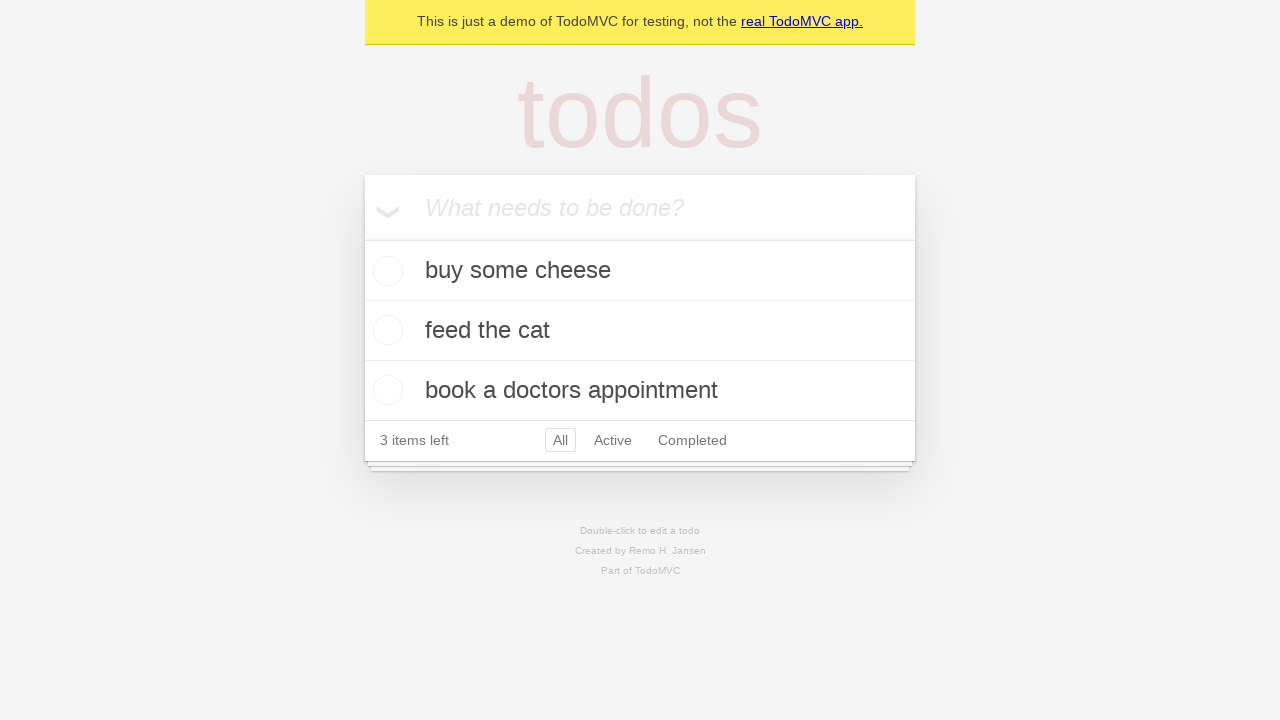

Double-clicked second todo to enter edit mode at (640, 331) on [data-testid='todo-item'] >> nth=1
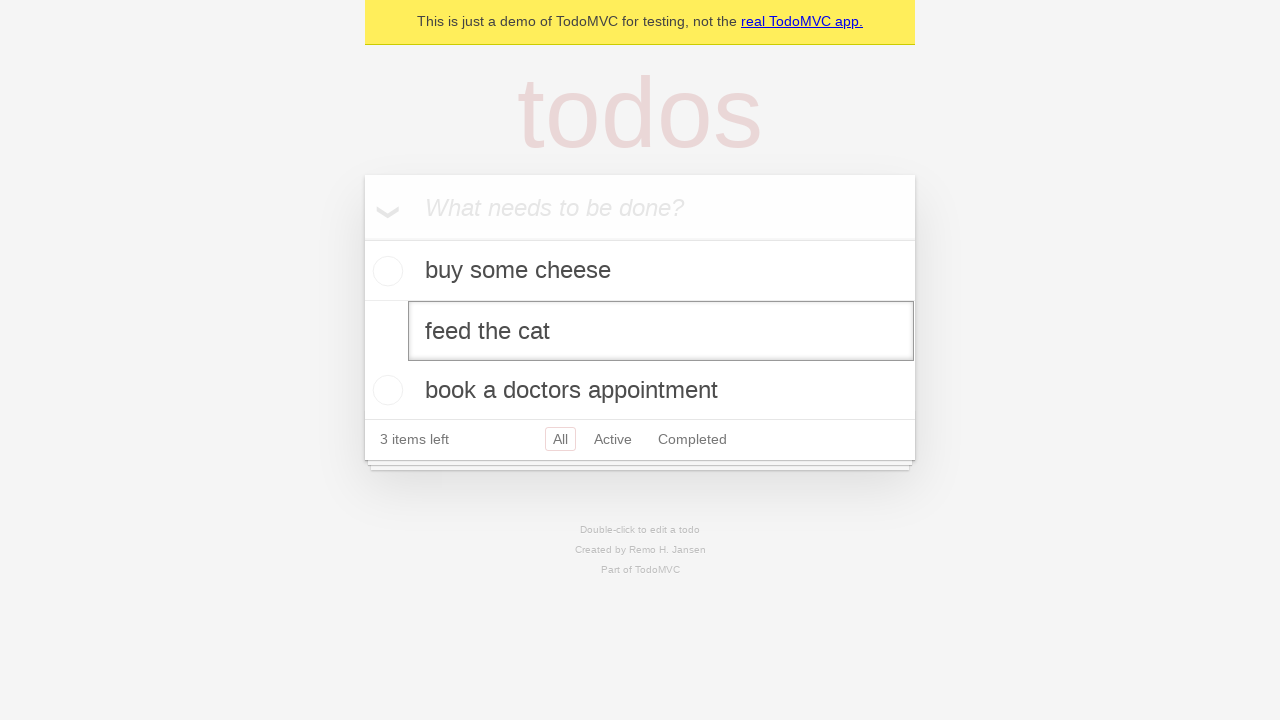

Filled edit field with text containing leading and trailing whitespace on [data-testid='todo-item'] >> nth=1 >> internal:role=textbox[name="Edit"i]
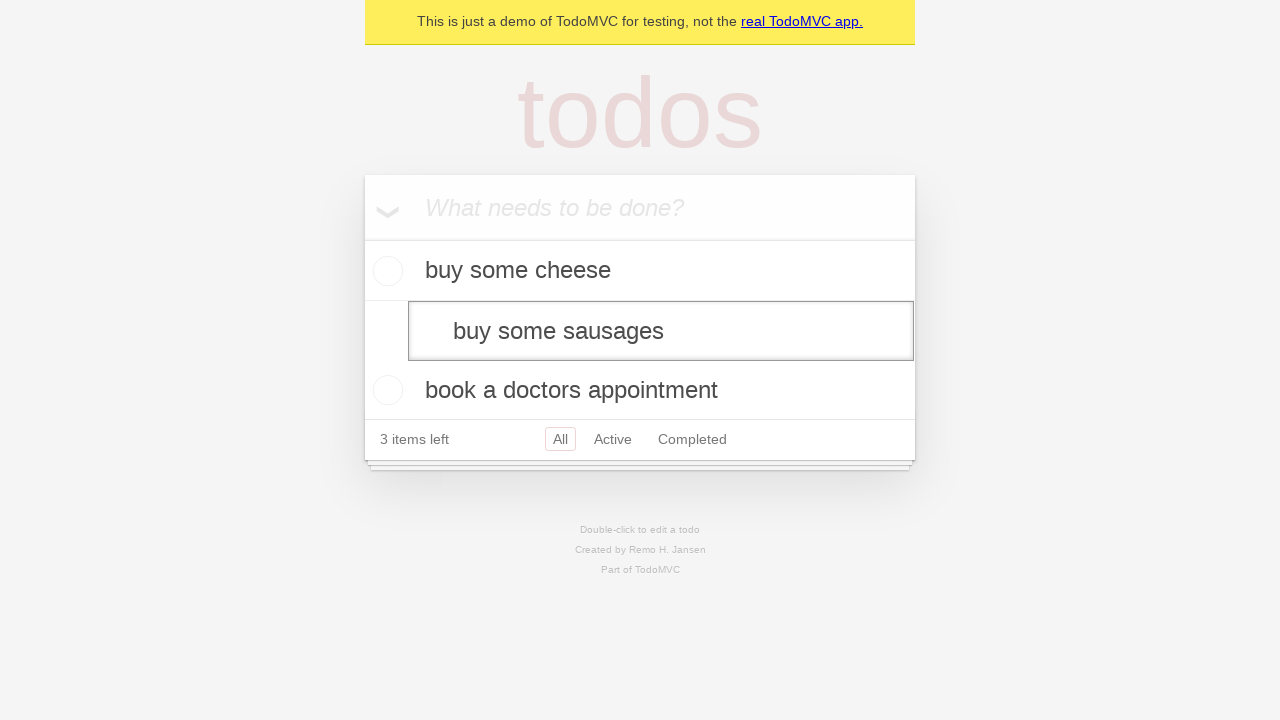

Pressed Enter to save edited todo text with whitespace trimmed on [data-testid='todo-item'] >> nth=1 >> internal:role=textbox[name="Edit"i]
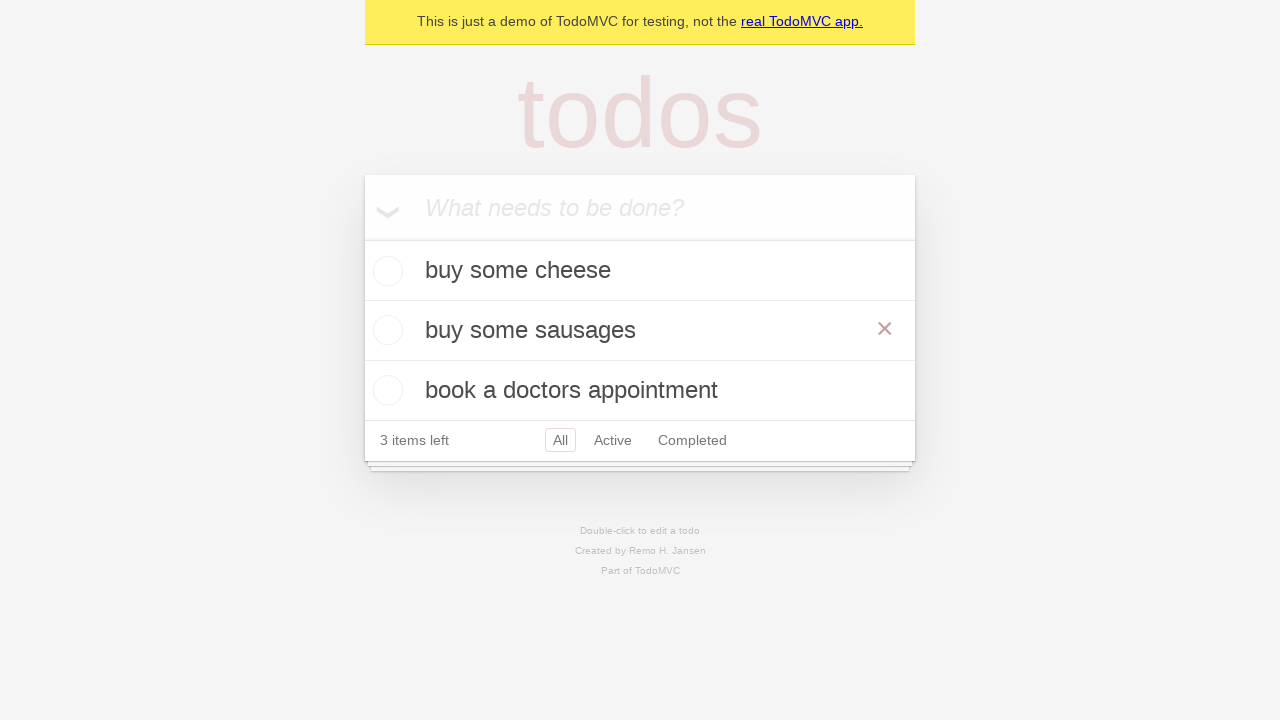

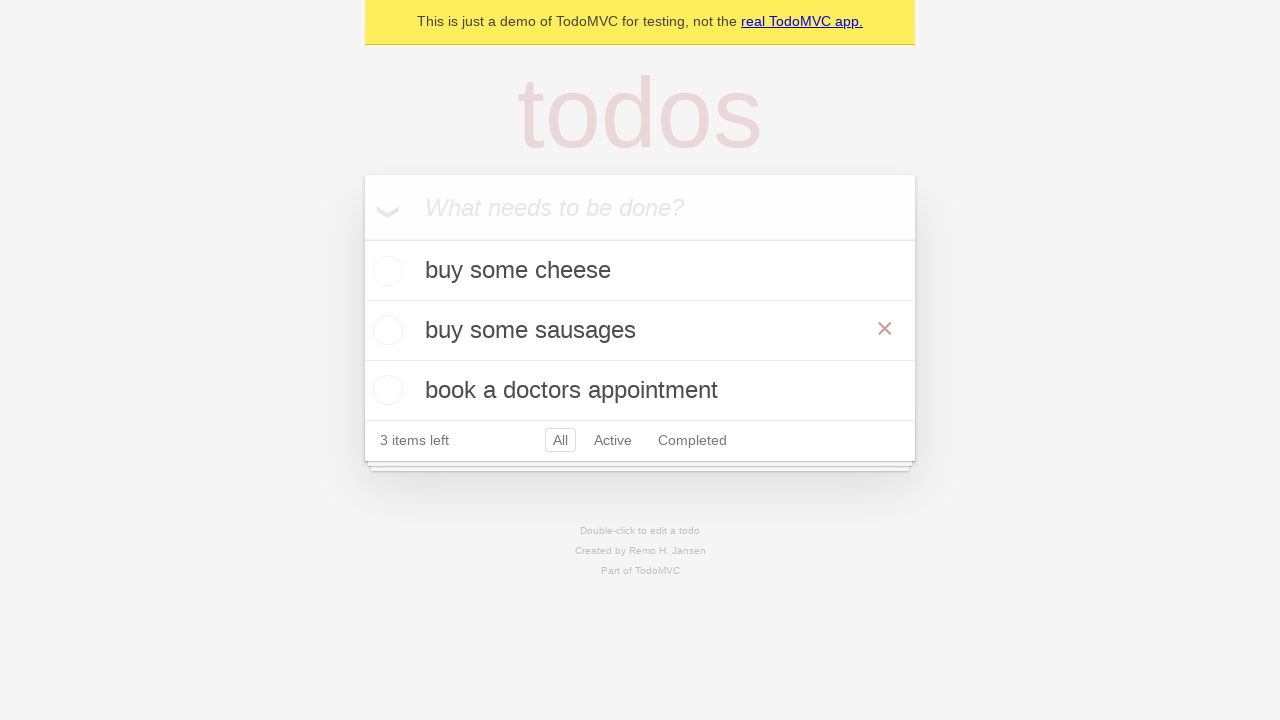